Tests window handling functionality by clicking a link that opens a new window, verifying content in both windows, switching between them, and confirming page titles and text content.

Starting URL: https://the-internet.herokuapp.com/windows

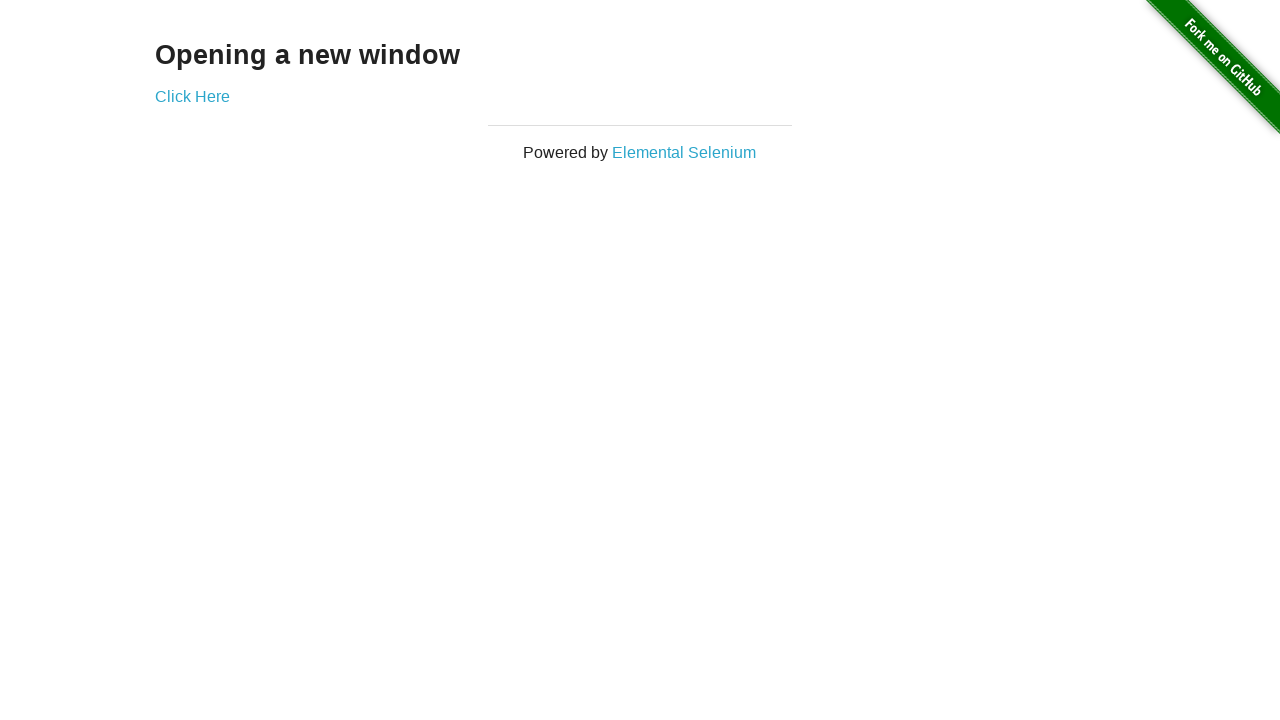

Located the h3 heading element
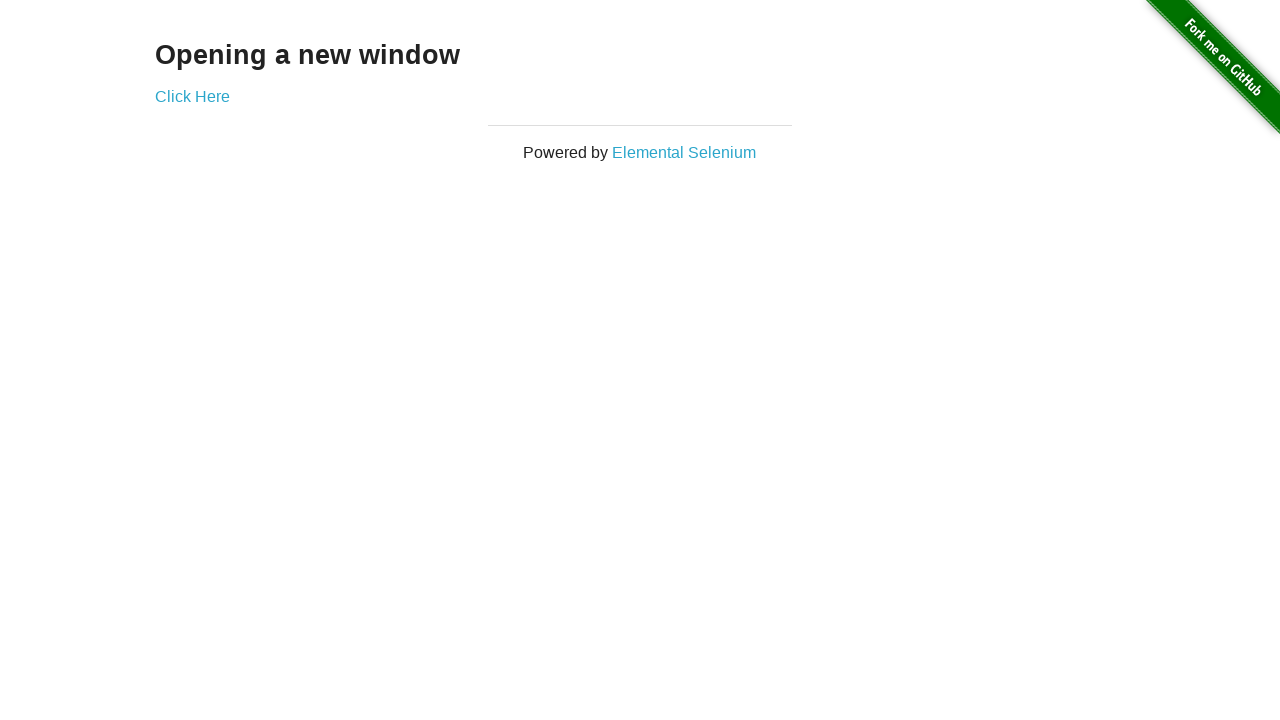

Verified heading text is 'Opening a new window'
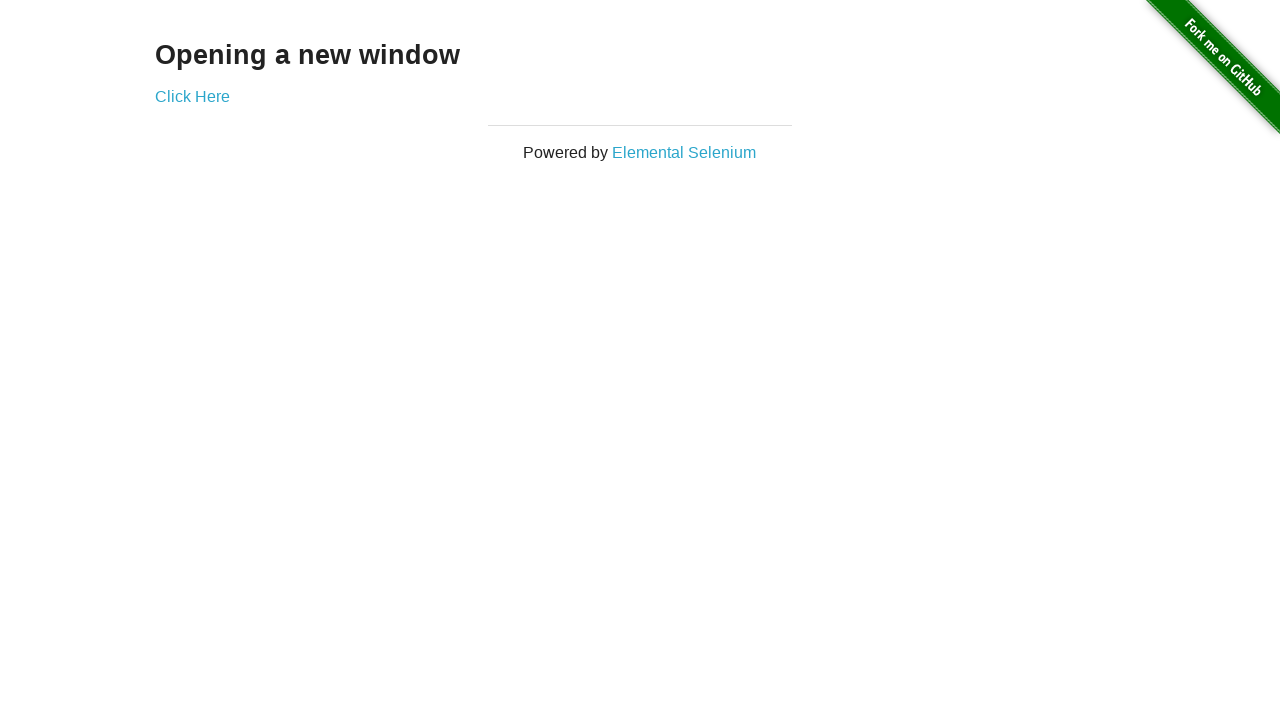

Verified page title contains 'The Internet'
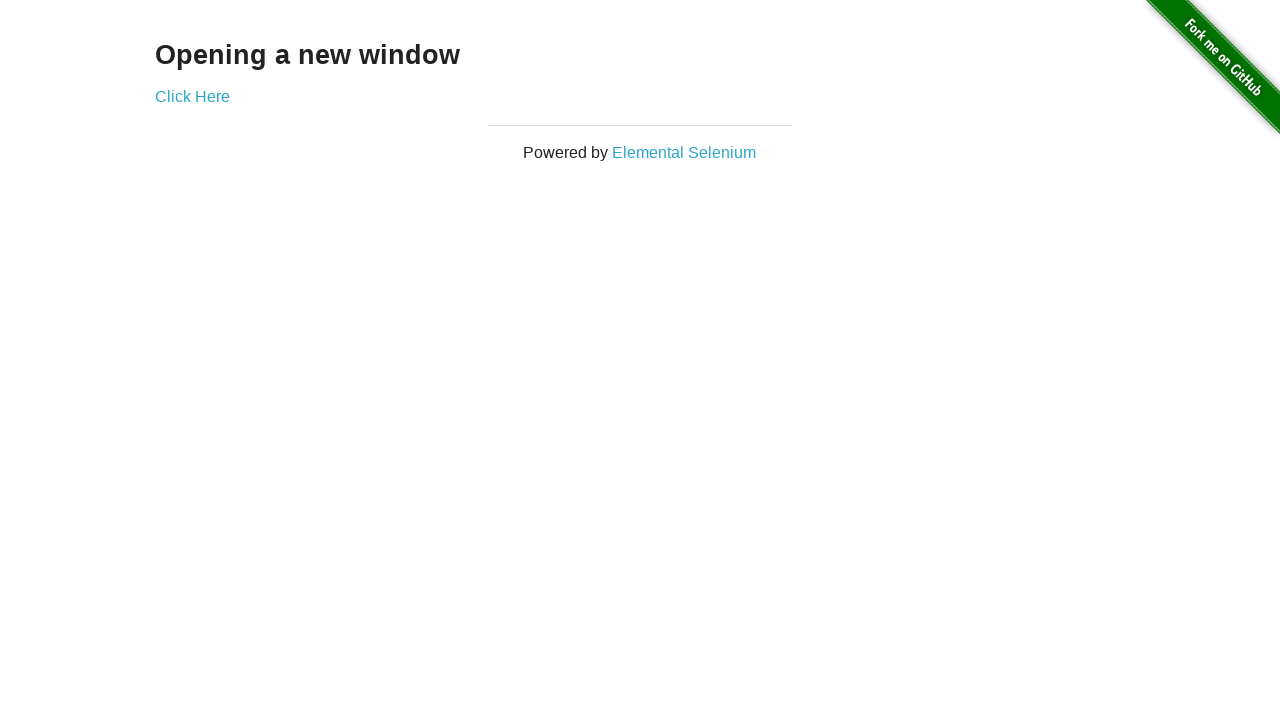

Clicked 'Click Here' link to open new window at (192, 96) on text=Click Here
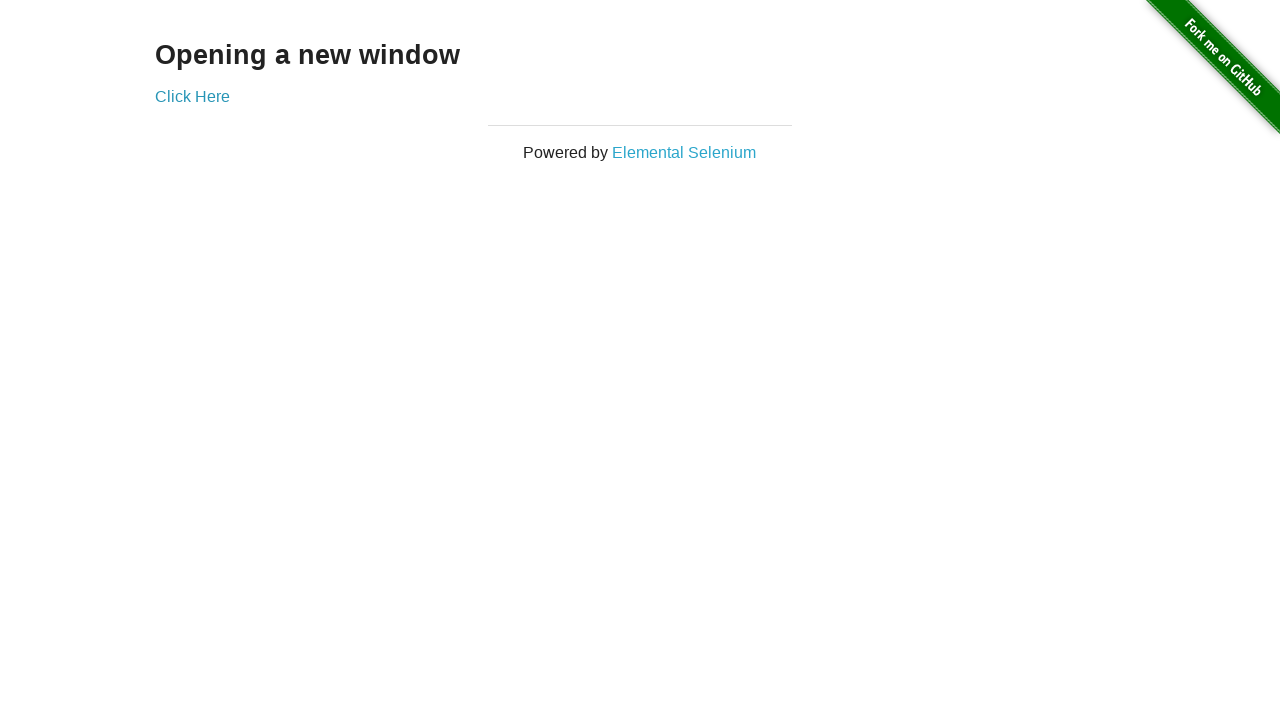

Obtained reference to new page/window
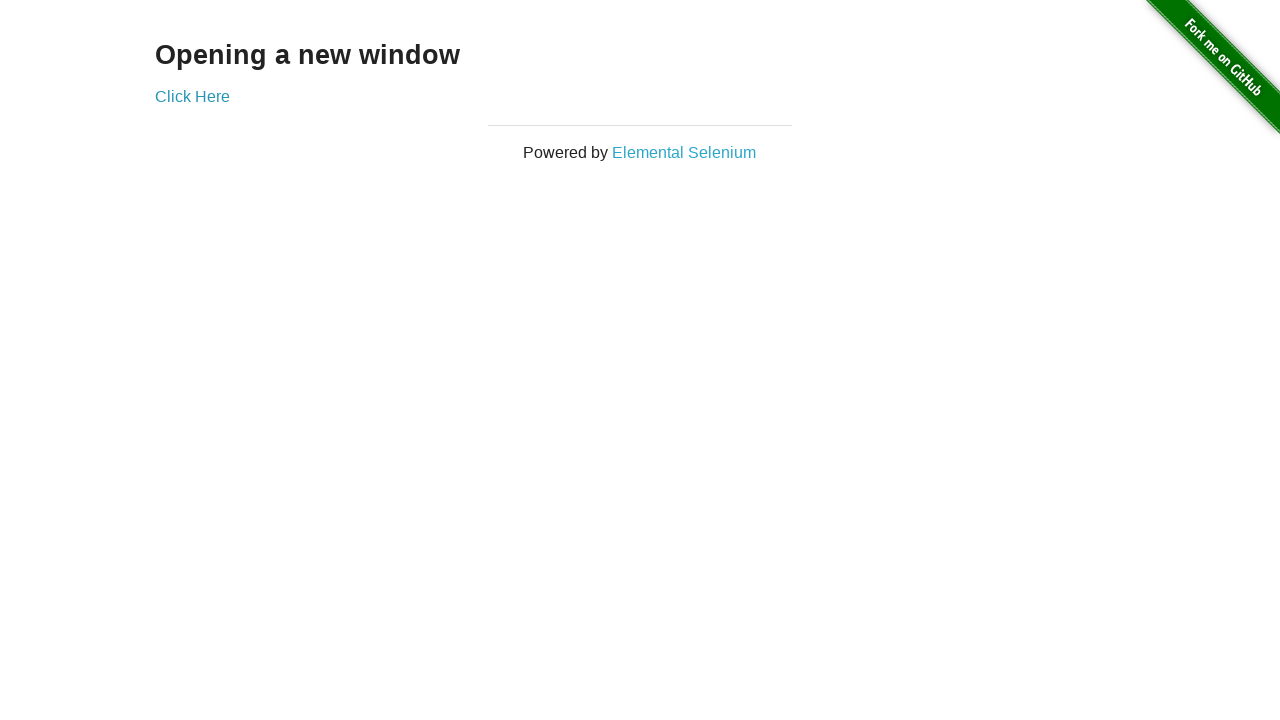

Waited for new page to load completely
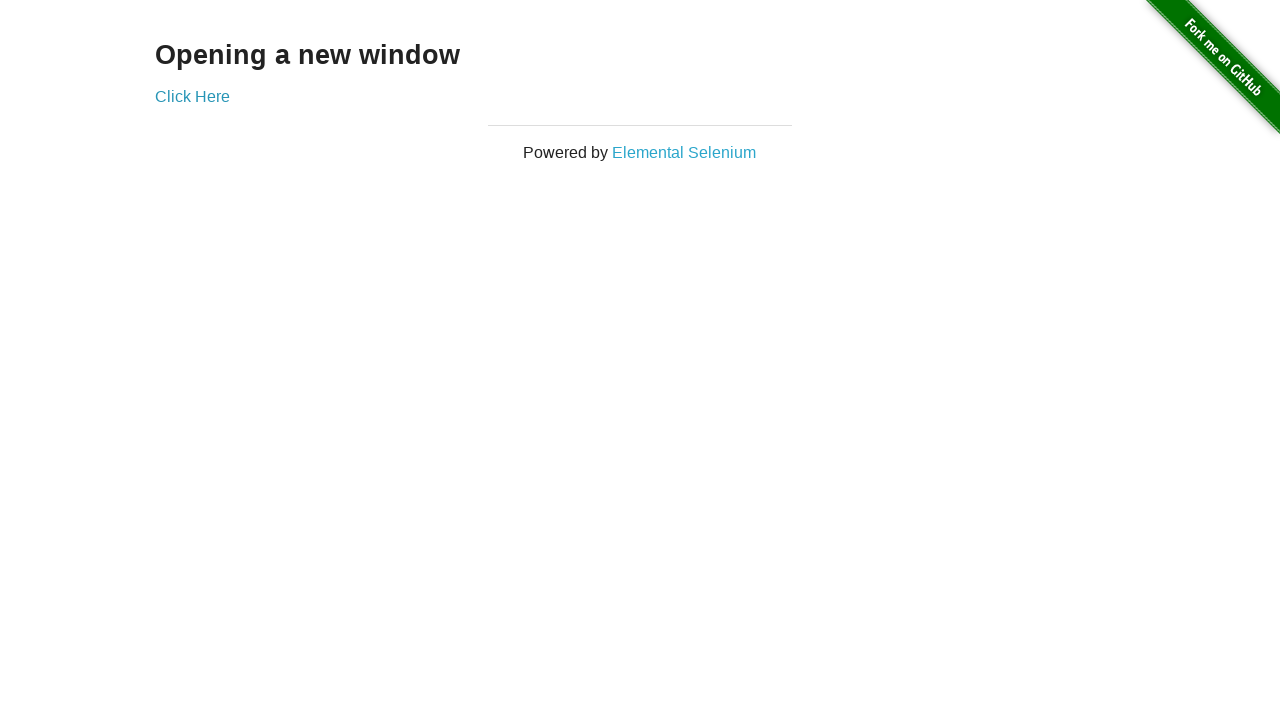

Verified new window title is 'New Window'
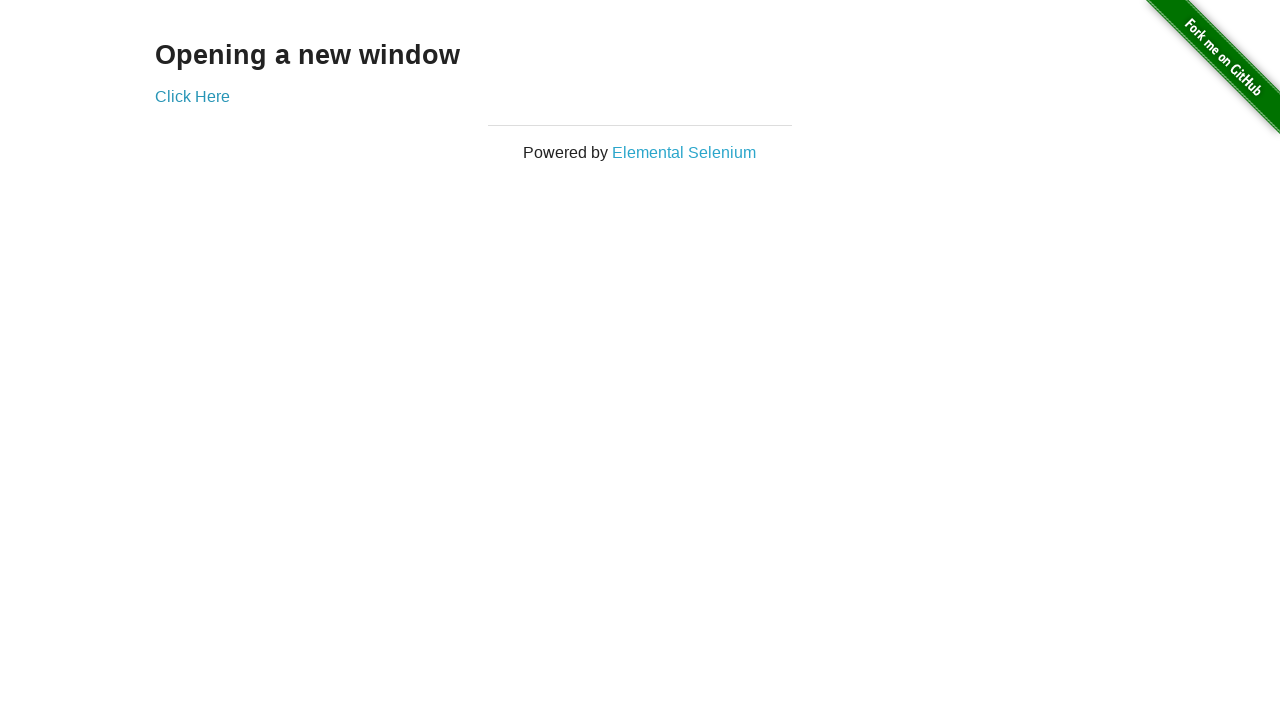

Verified new window heading text is 'New Window'
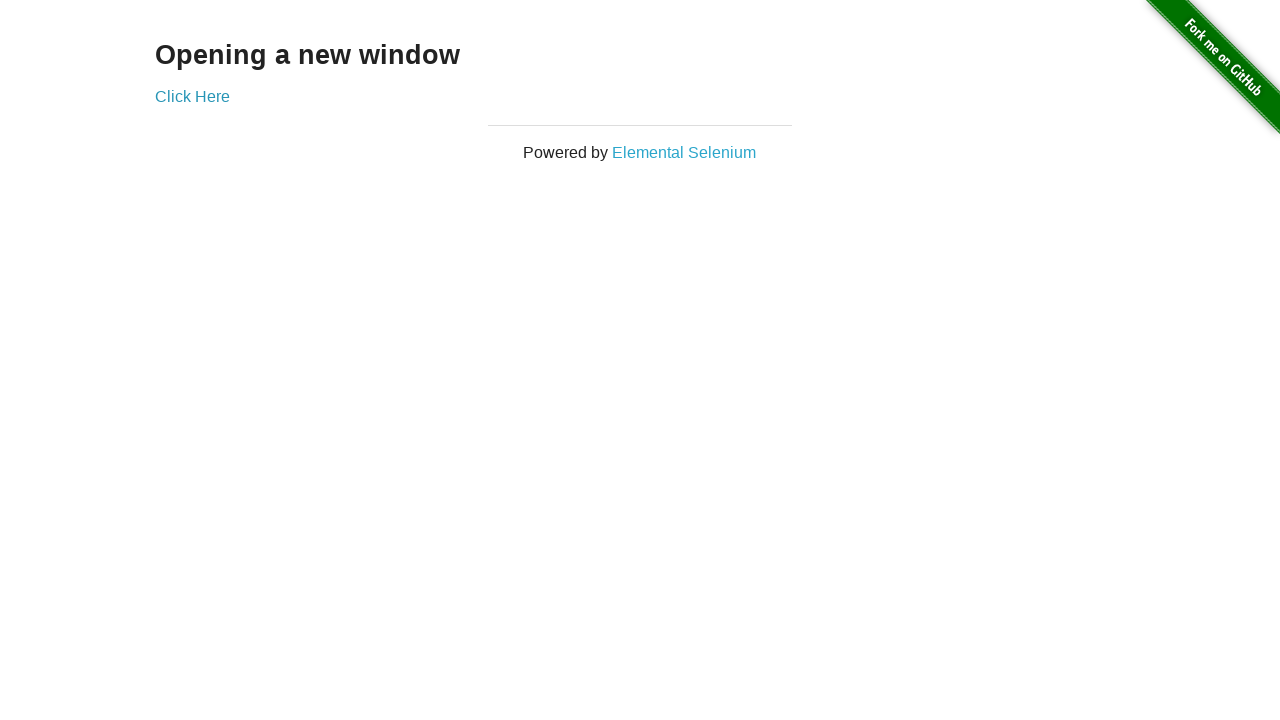

Brought original page to front
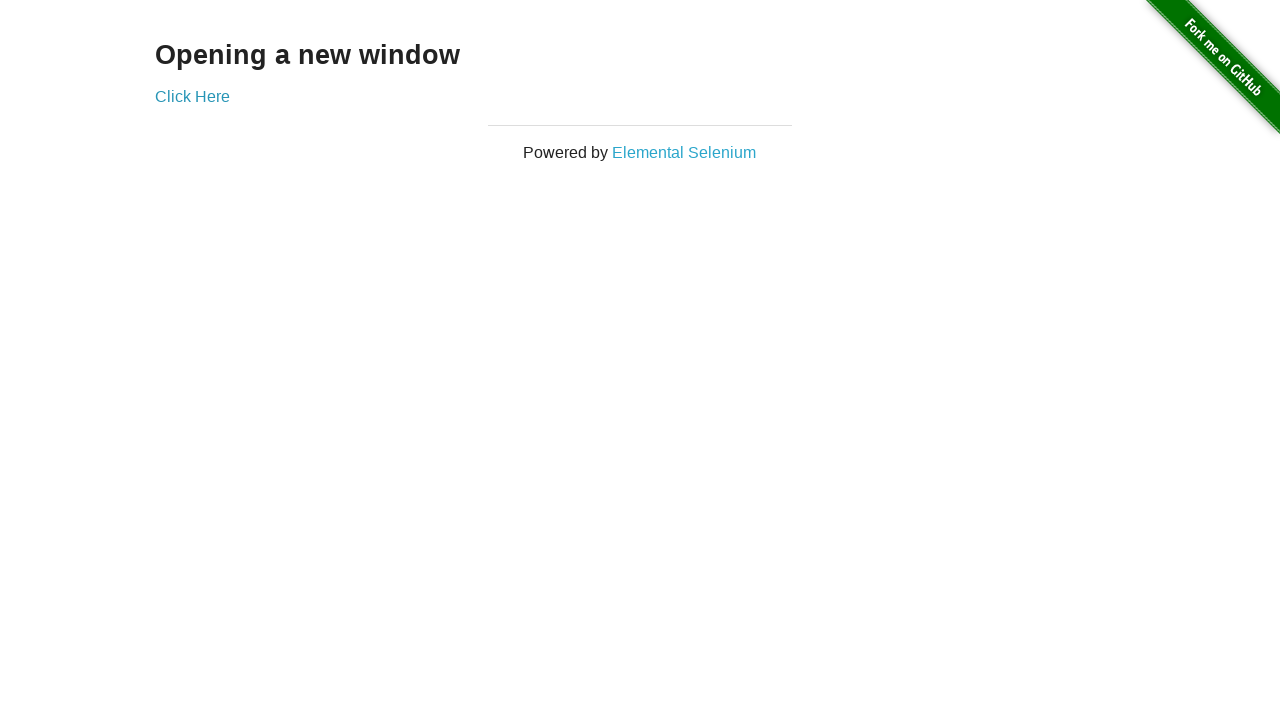

Verified original page title still contains 'The Internet'
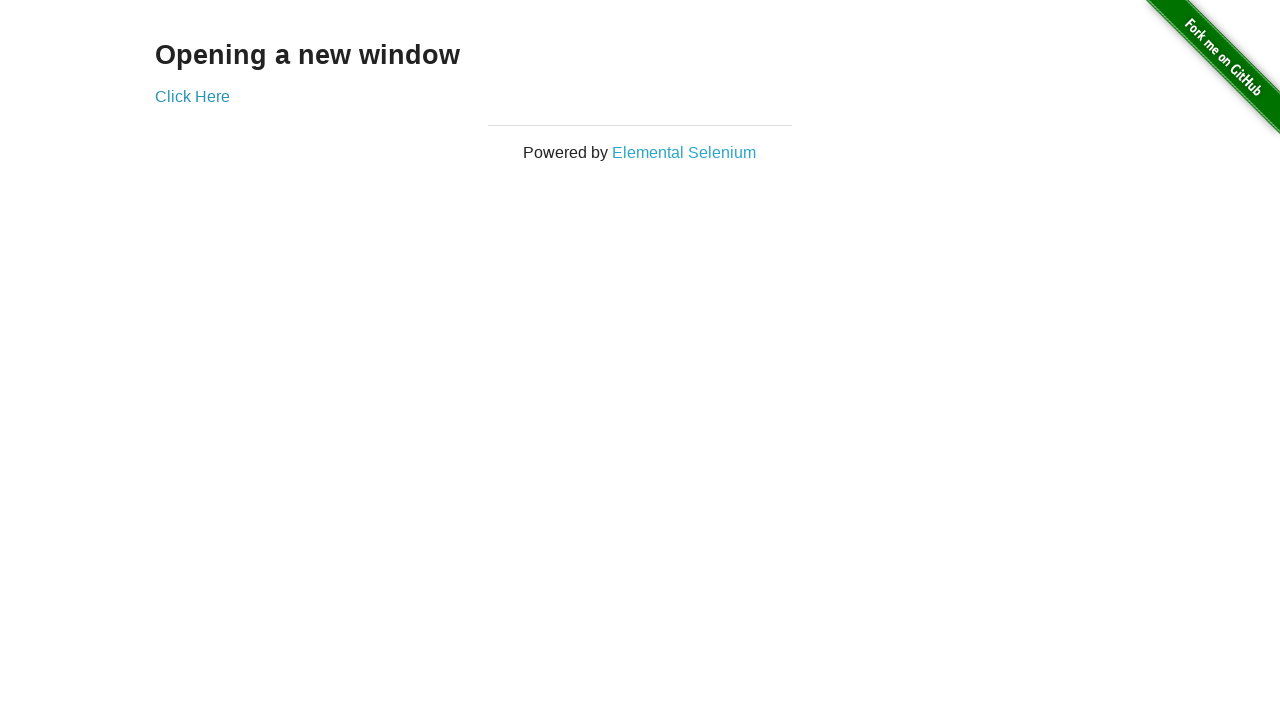

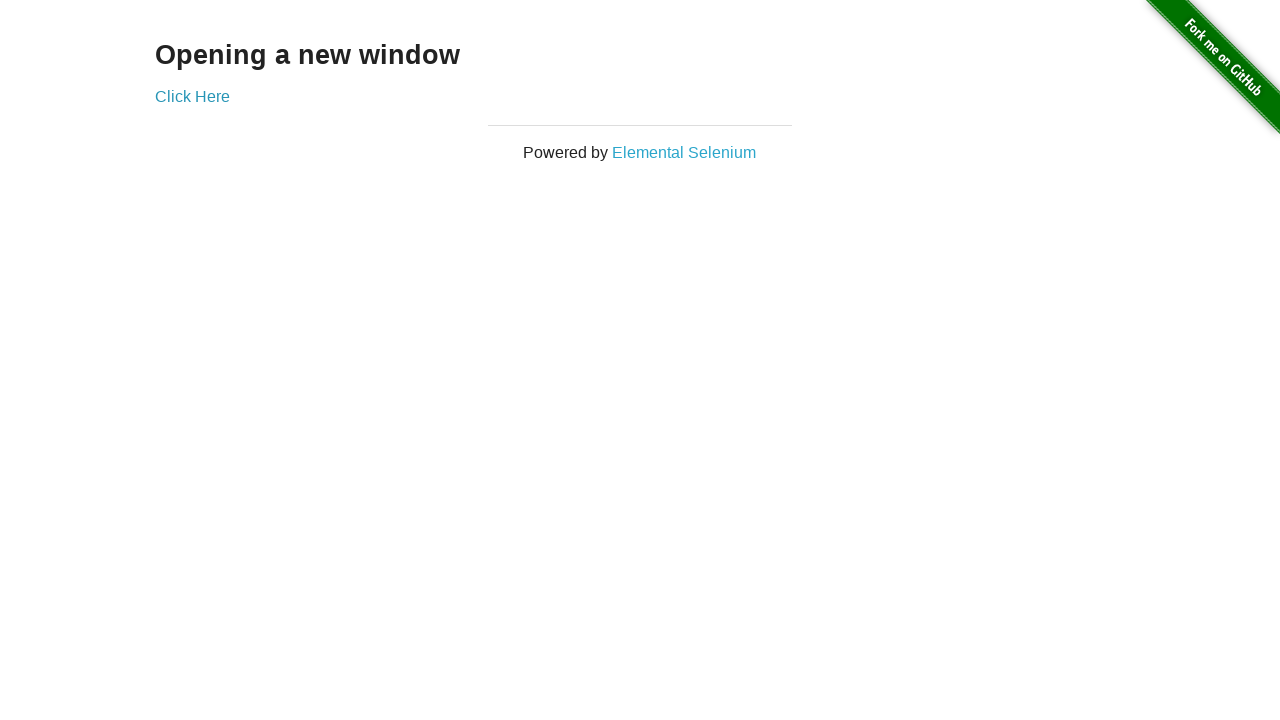